Tests radio button functionality by checking if Female option is selected and selecting it if not

Starting URL: https://web-locators-static-site-qa.vercel.app/Radio

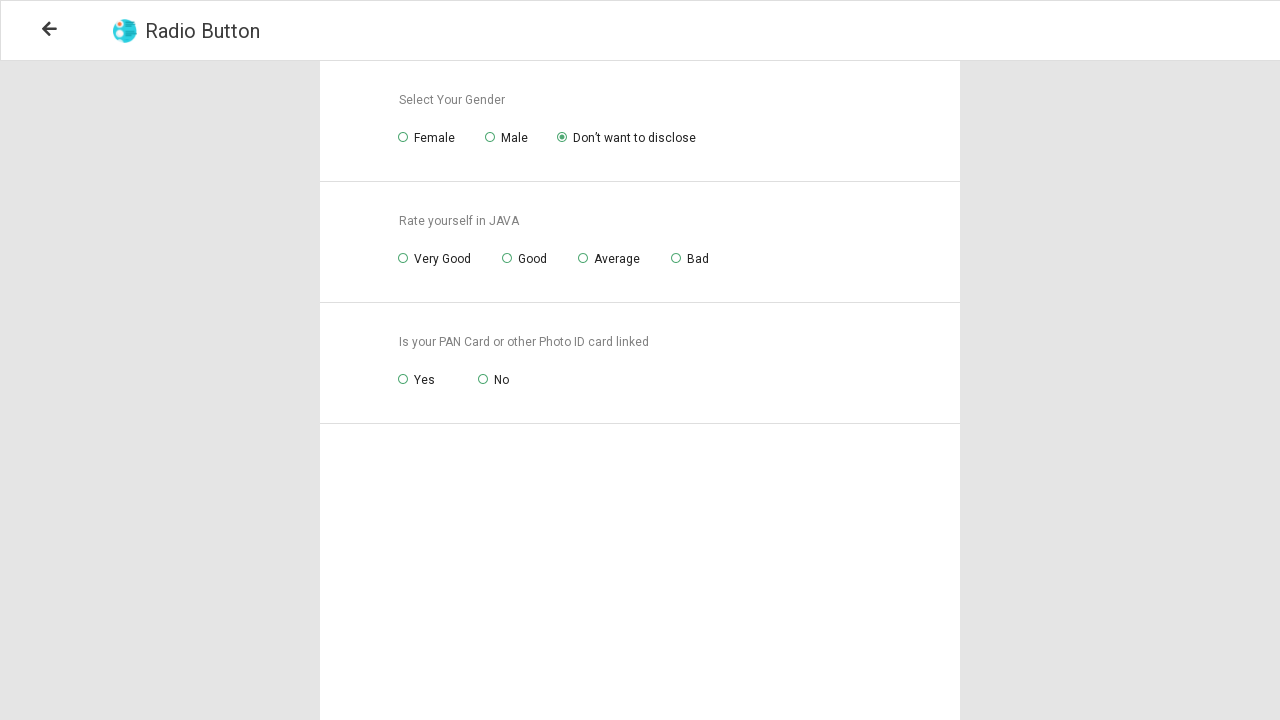

Located the Female radio button element
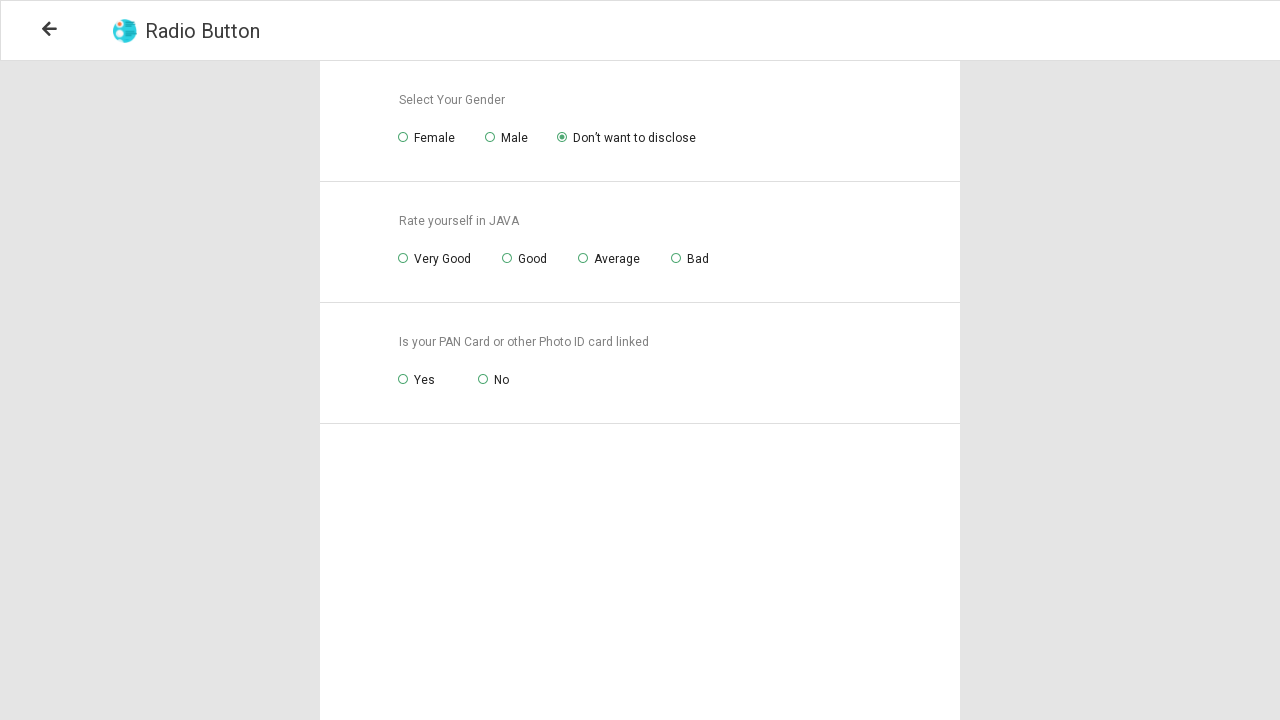

Checked if Female radio button is selected
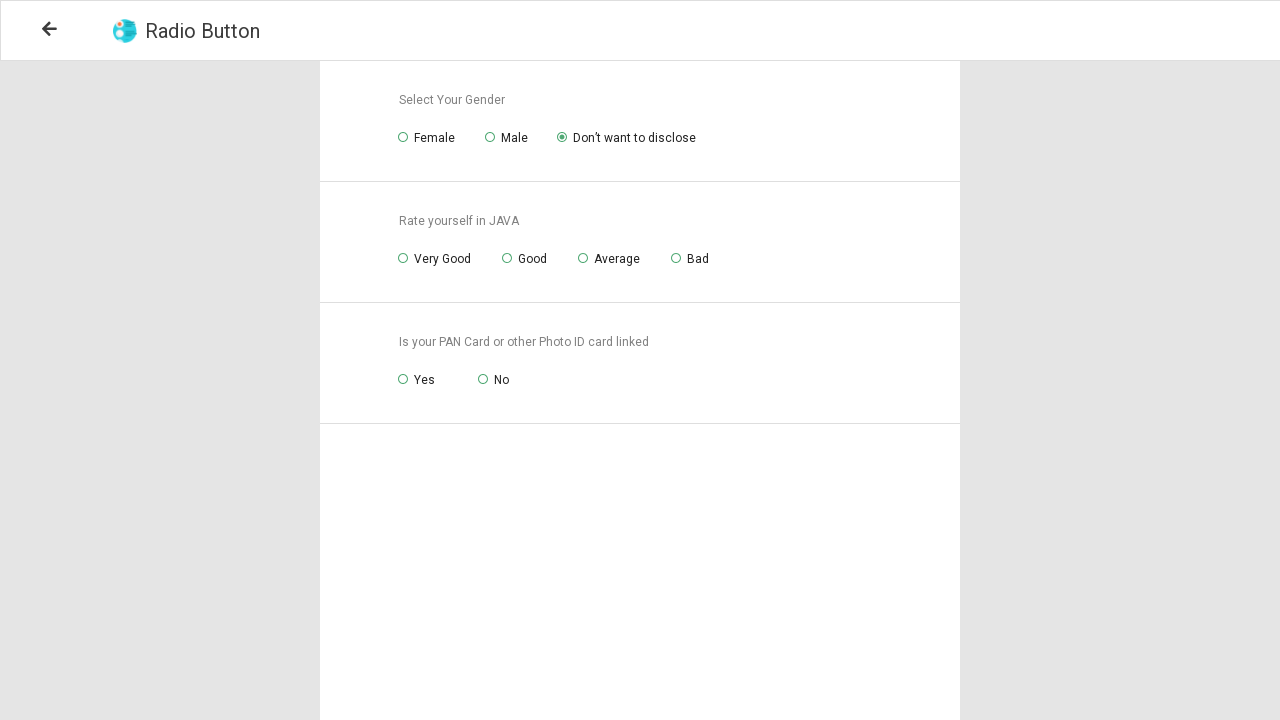

Clicked Female radio button to select it at (403, 137) on input[value='female']
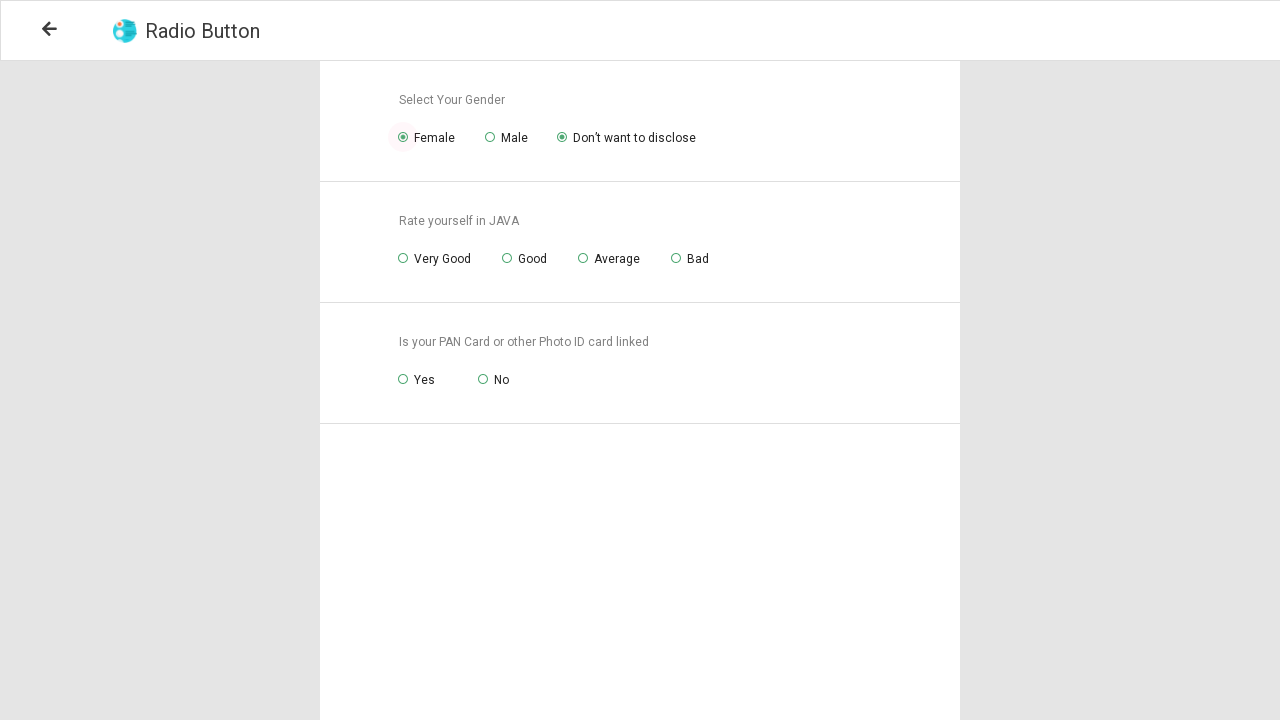

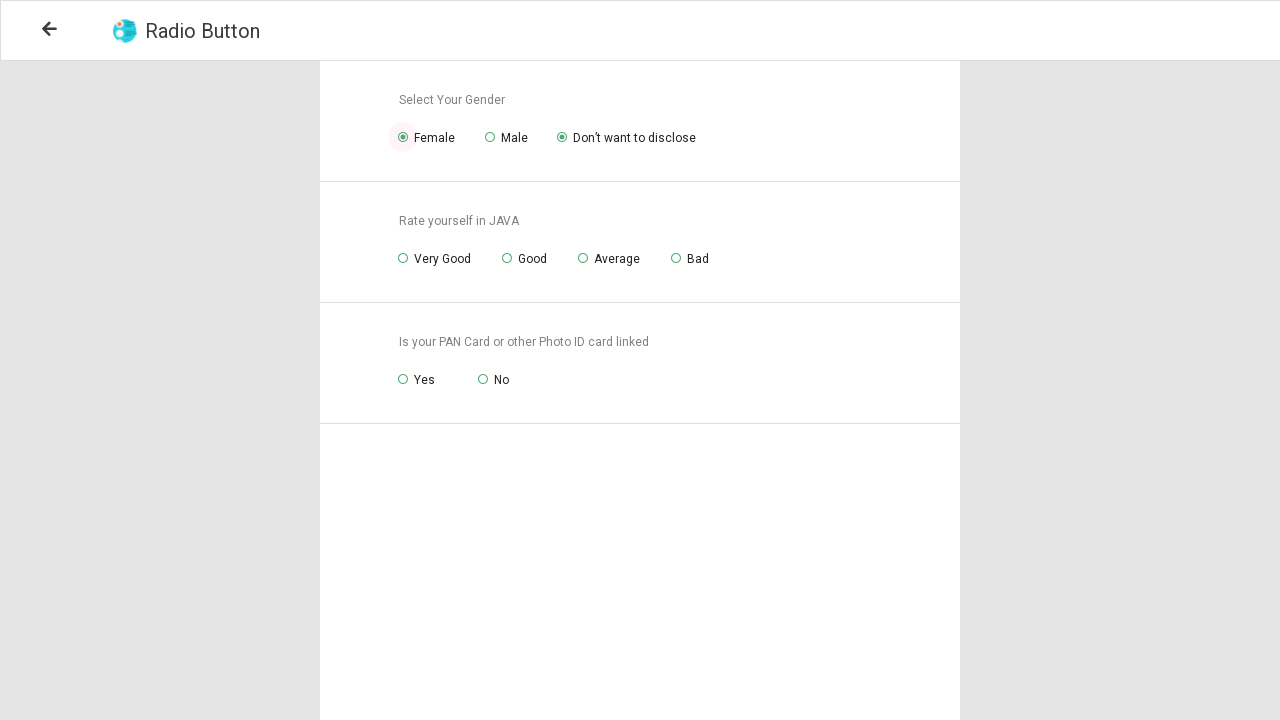